Tests filtering to display only active (non-completed) todo items

Starting URL: https://demo.playwright.dev/todomvc

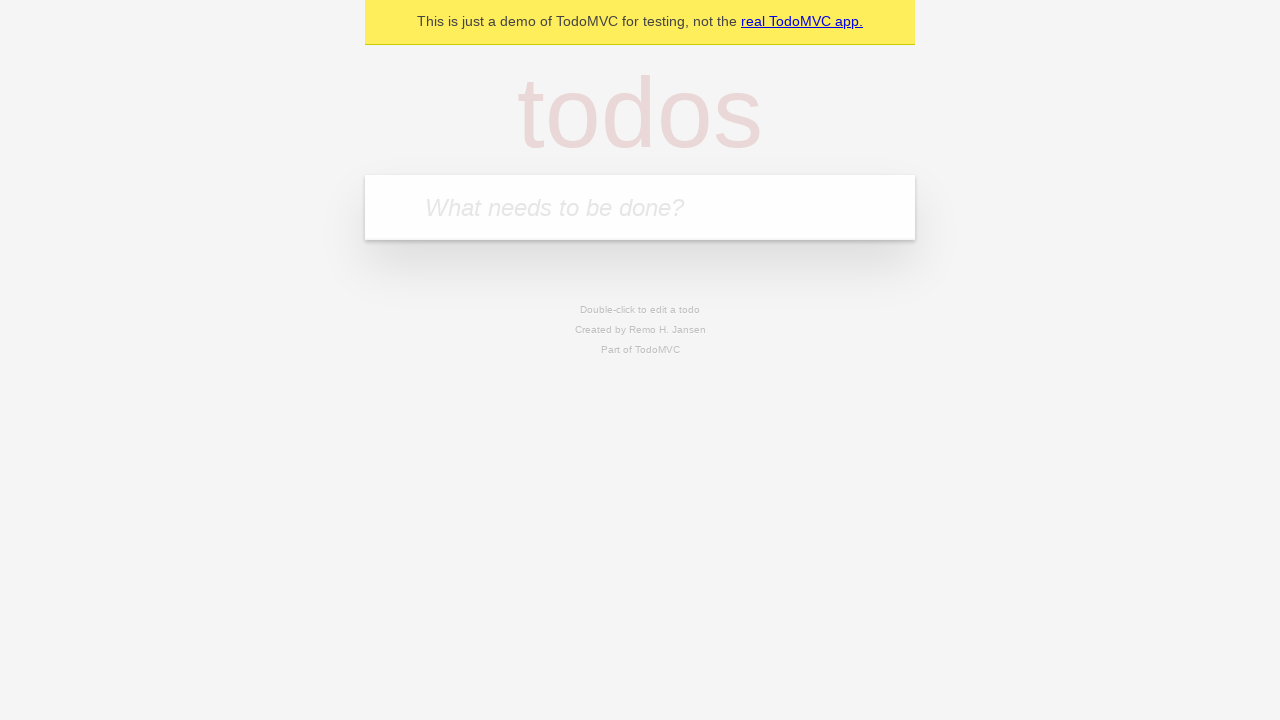

Filled todo input with 'buy some cheese' on internal:attr=[placeholder="What needs to be done?"i]
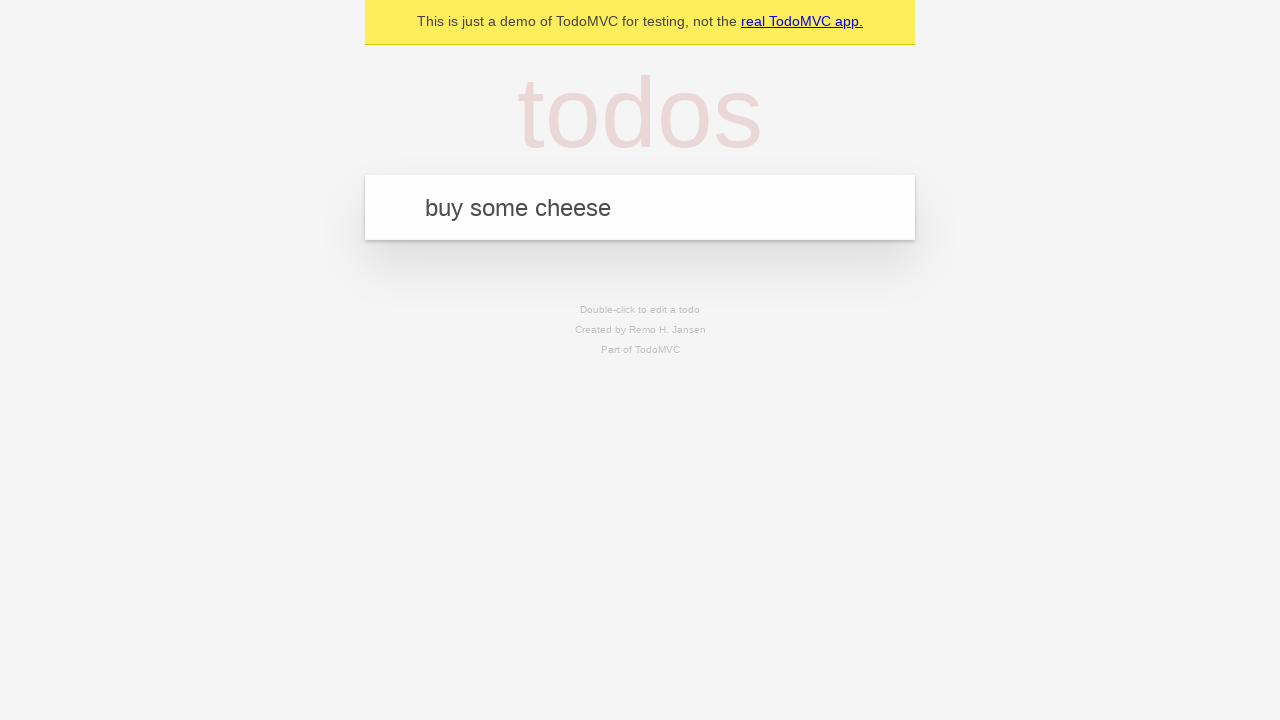

Pressed Enter to create first todo on internal:attr=[placeholder="What needs to be done?"i]
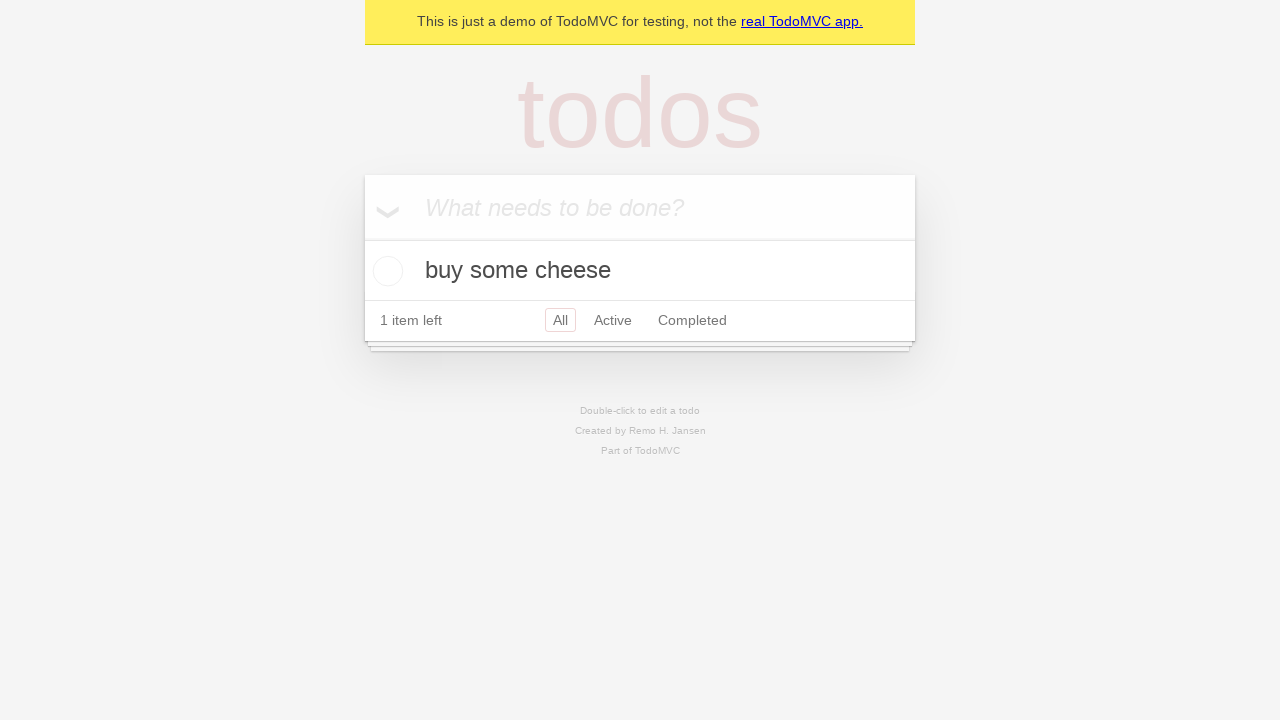

Filled todo input with 'feed the cat' on internal:attr=[placeholder="What needs to be done?"i]
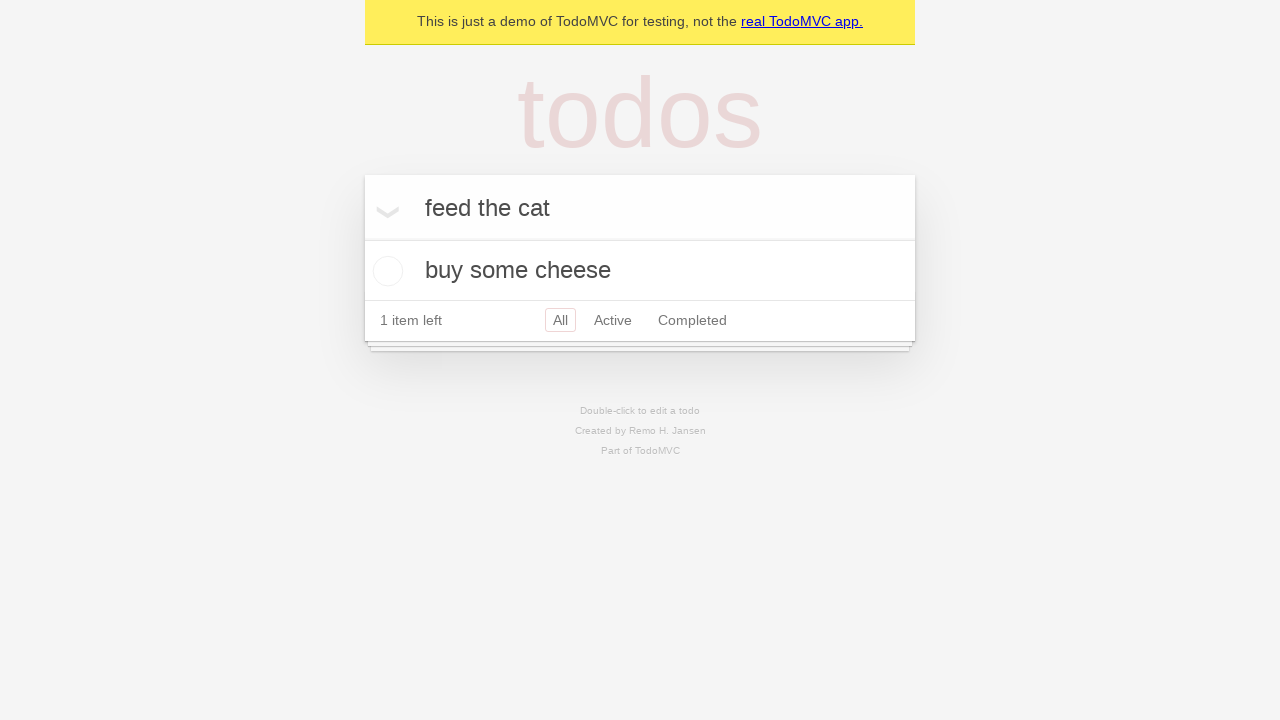

Pressed Enter to create second todo on internal:attr=[placeholder="What needs to be done?"i]
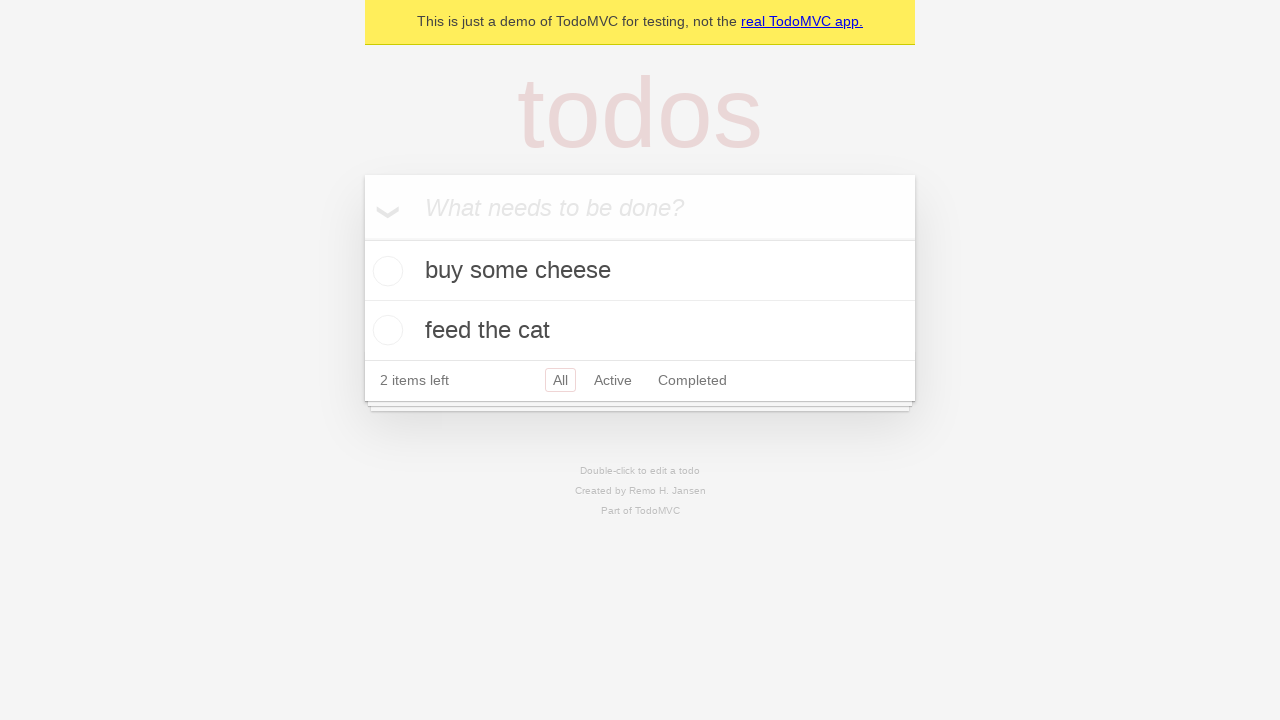

Filled todo input with 'book a doctors appointment' on internal:attr=[placeholder="What needs to be done?"i]
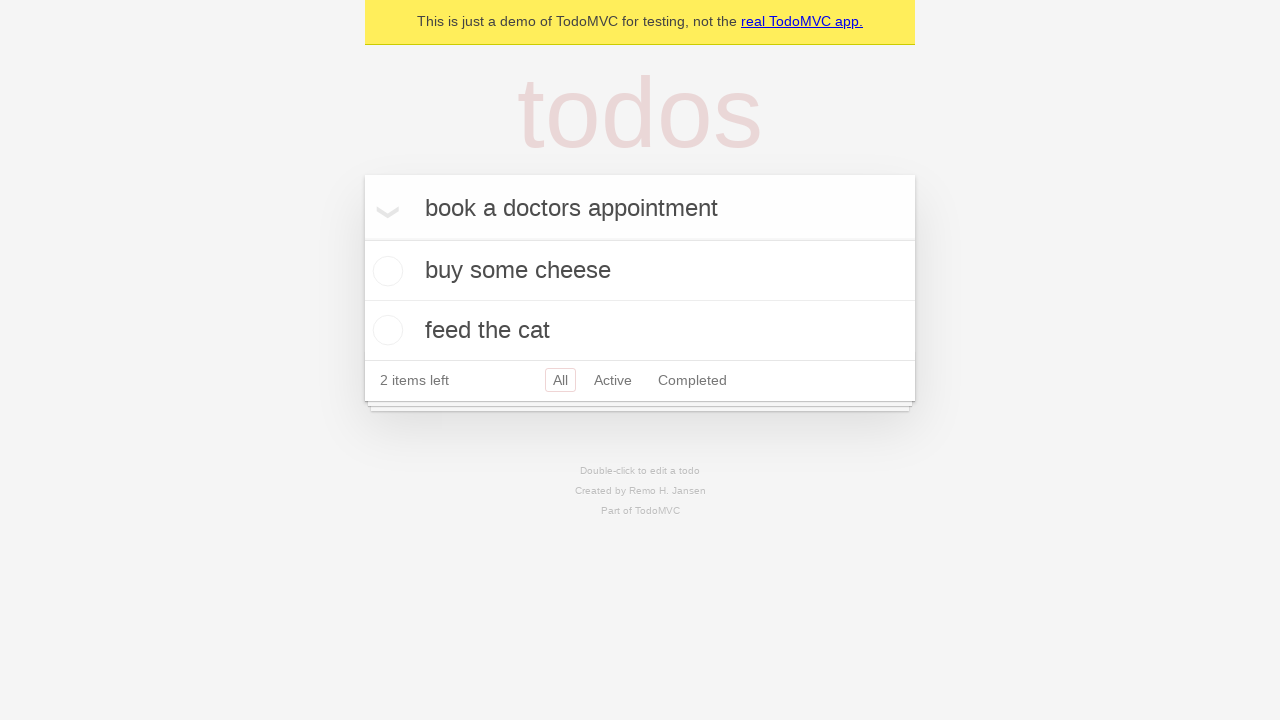

Pressed Enter to create third todo on internal:attr=[placeholder="What needs to be done?"i]
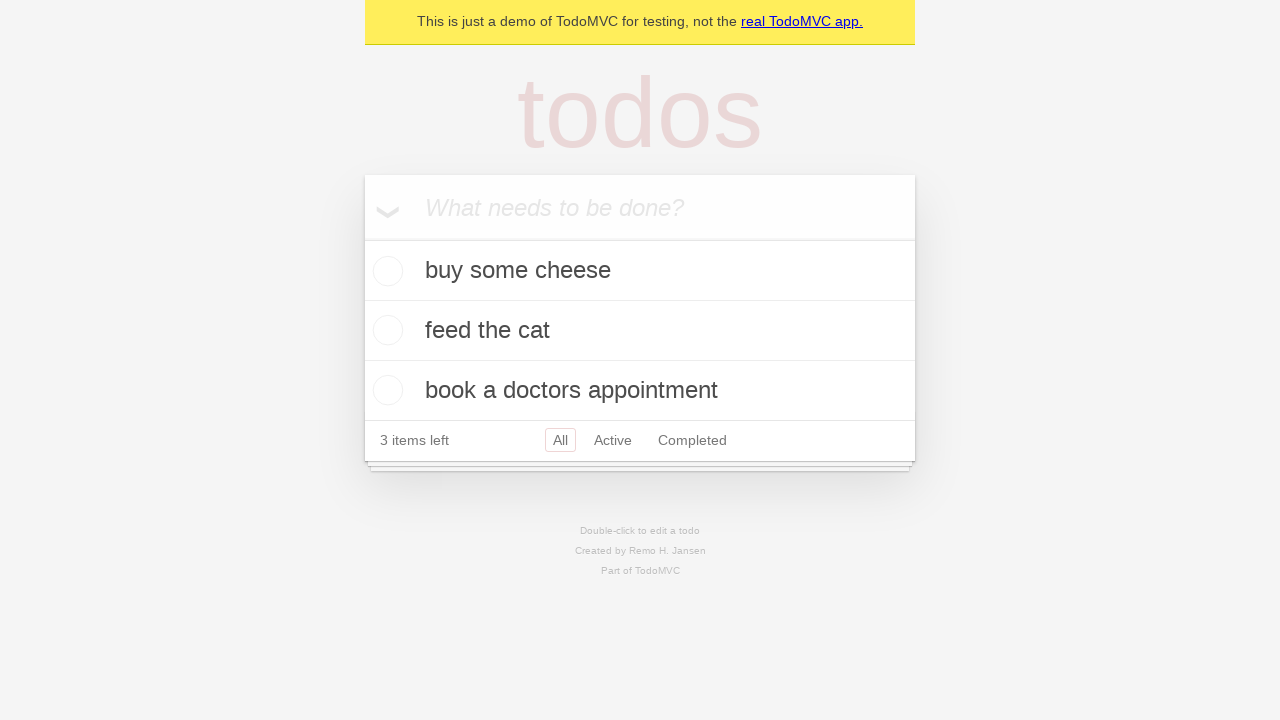

Waited for all 3 todos to be created
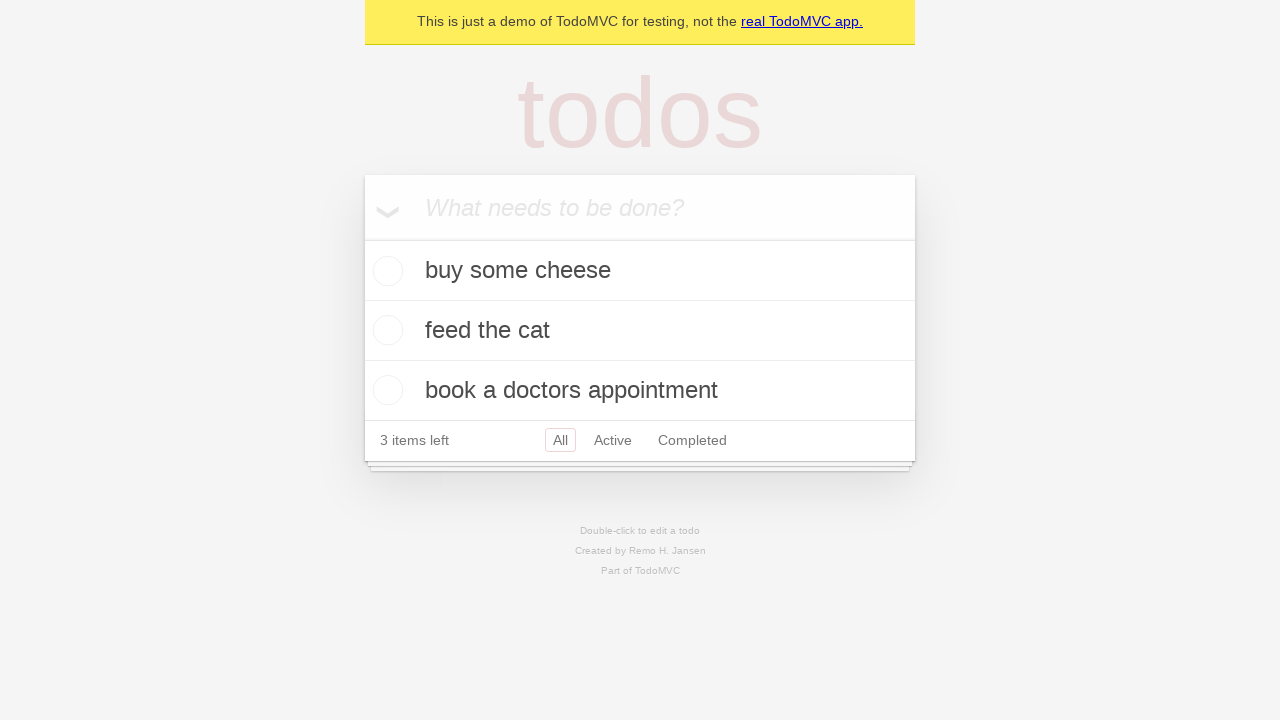

Checked the second todo item (marked as completed) at (385, 330) on internal:testid=[data-testid="todo-item"s] >> nth=1 >> internal:role=checkbox
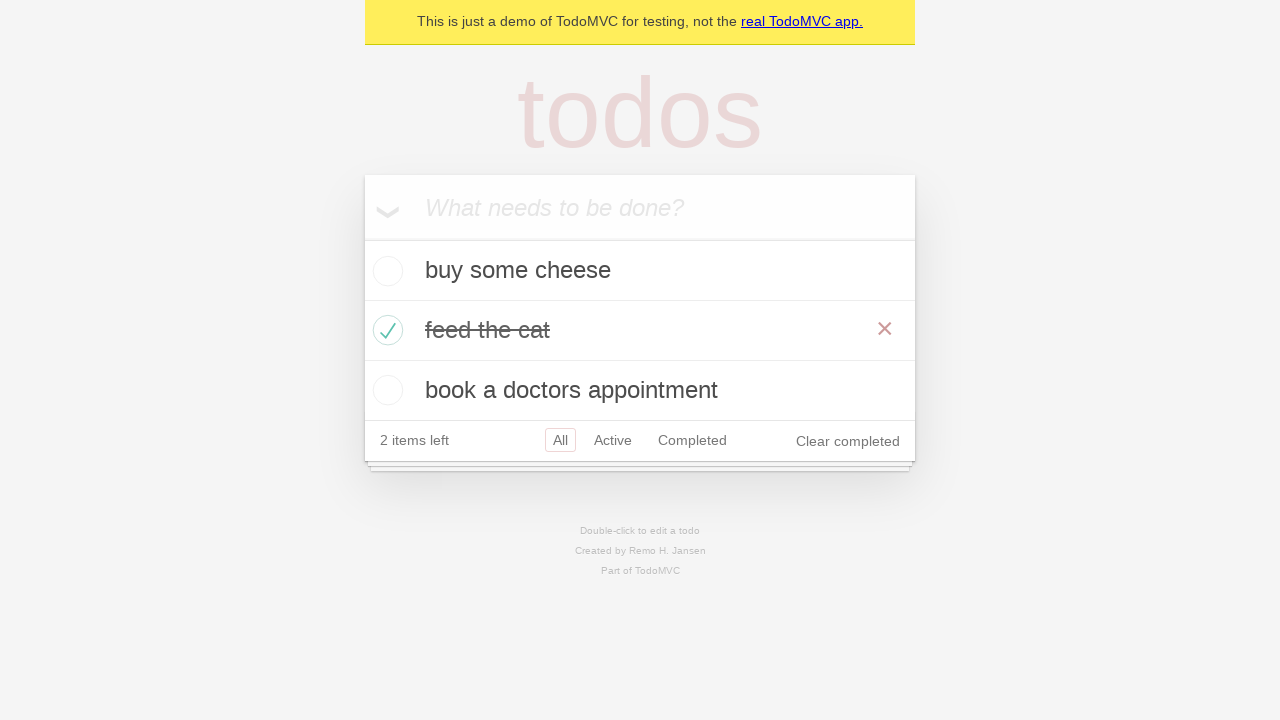

Clicked the Active filter to display only active items at (613, 440) on internal:role=link[name="Active"i]
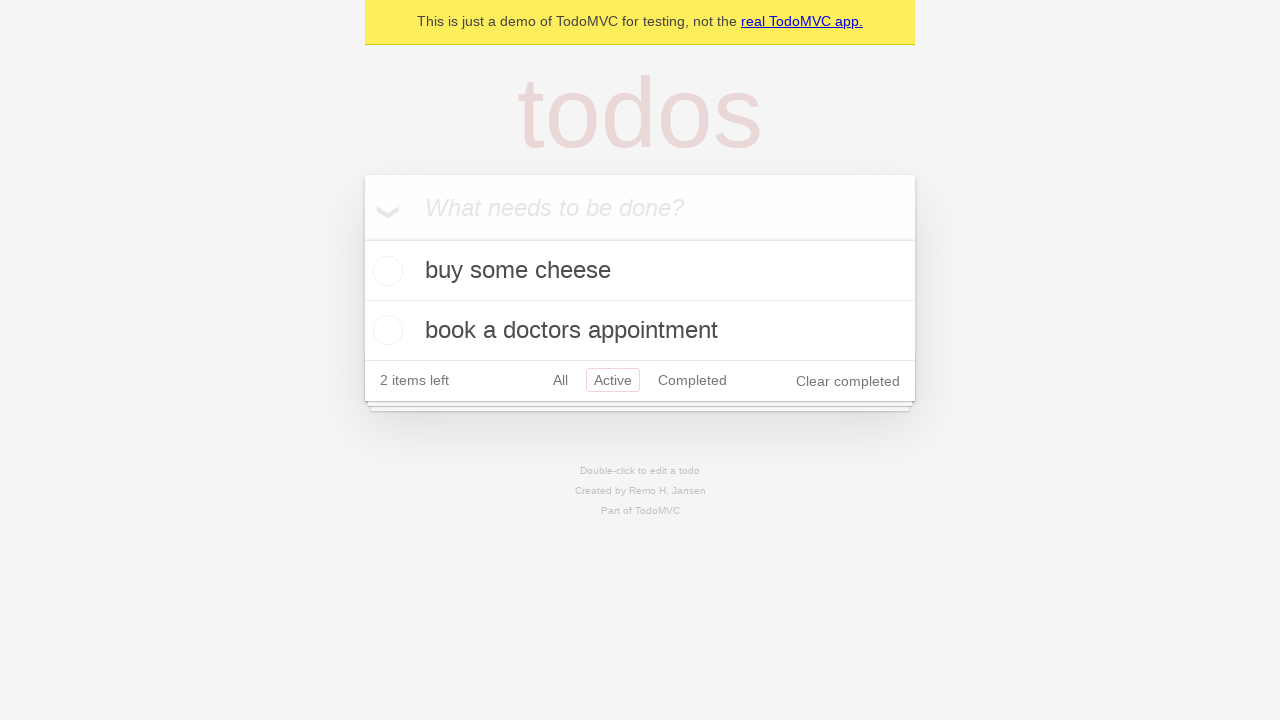

Waited for filtered view to show 2 active items (non-completed todos)
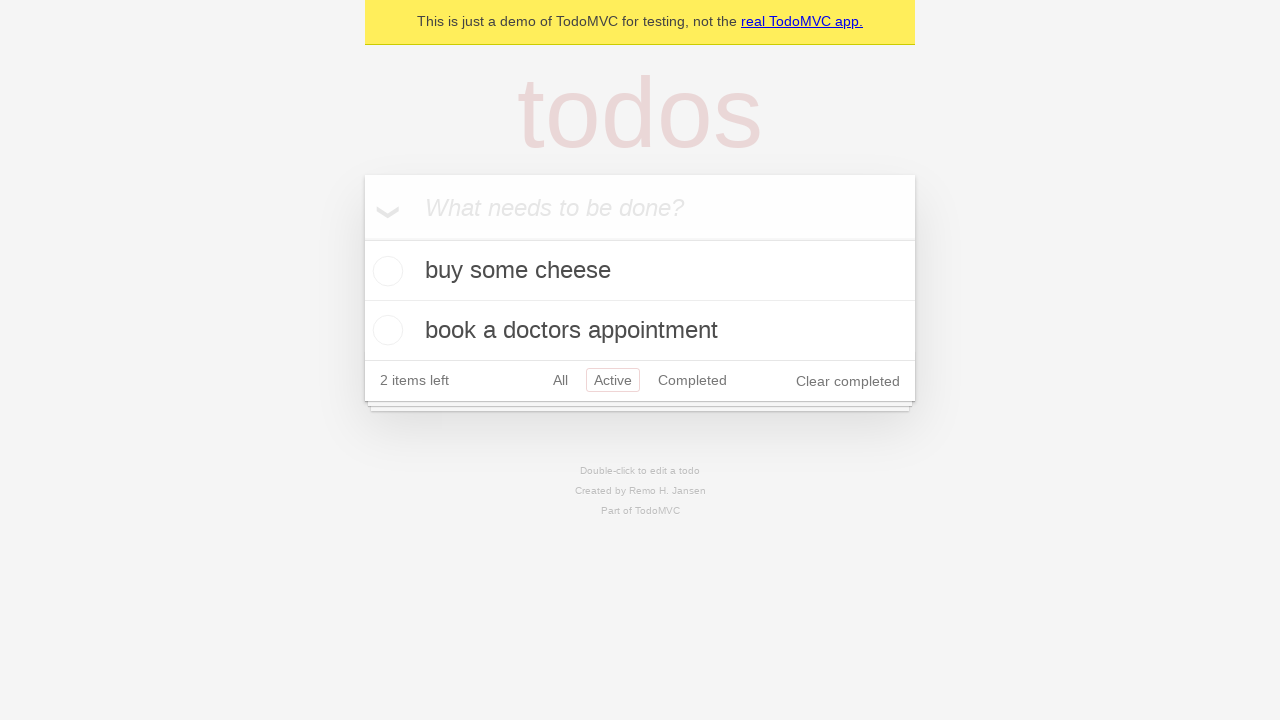

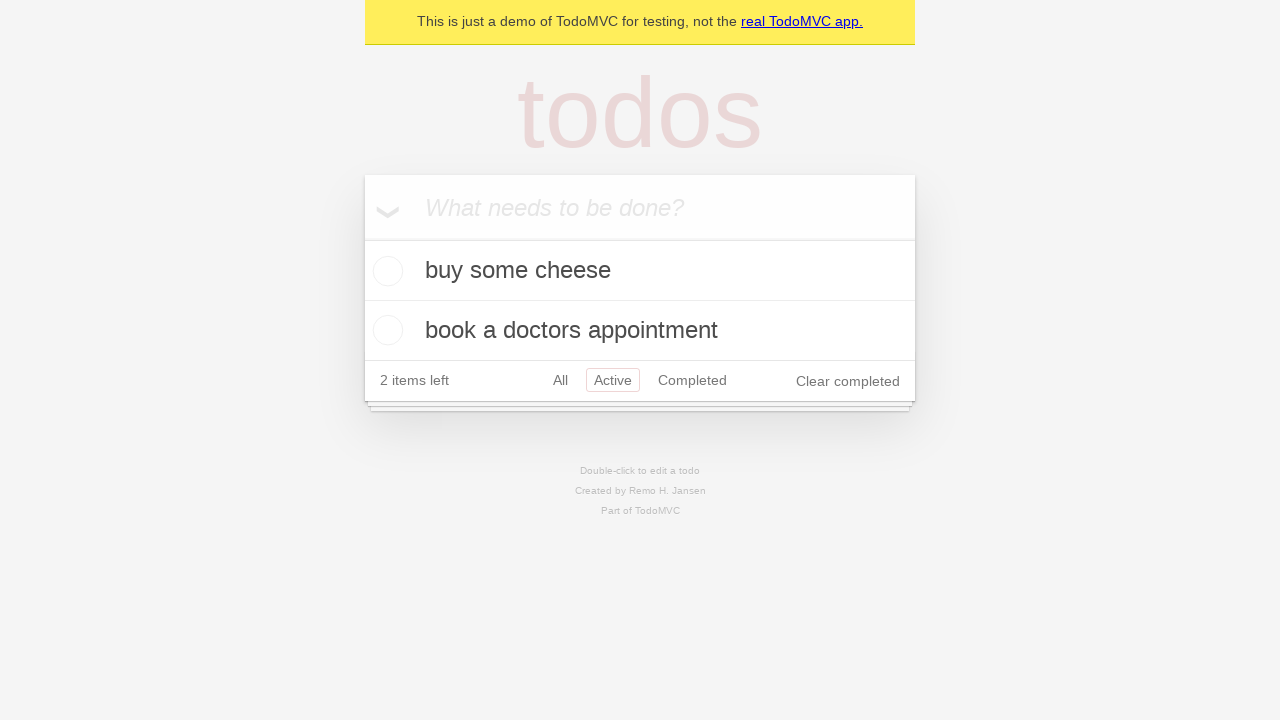